Navigates to a news website and waits for a news element to become visible on the page.

Starting URL: https://miroradio.com/

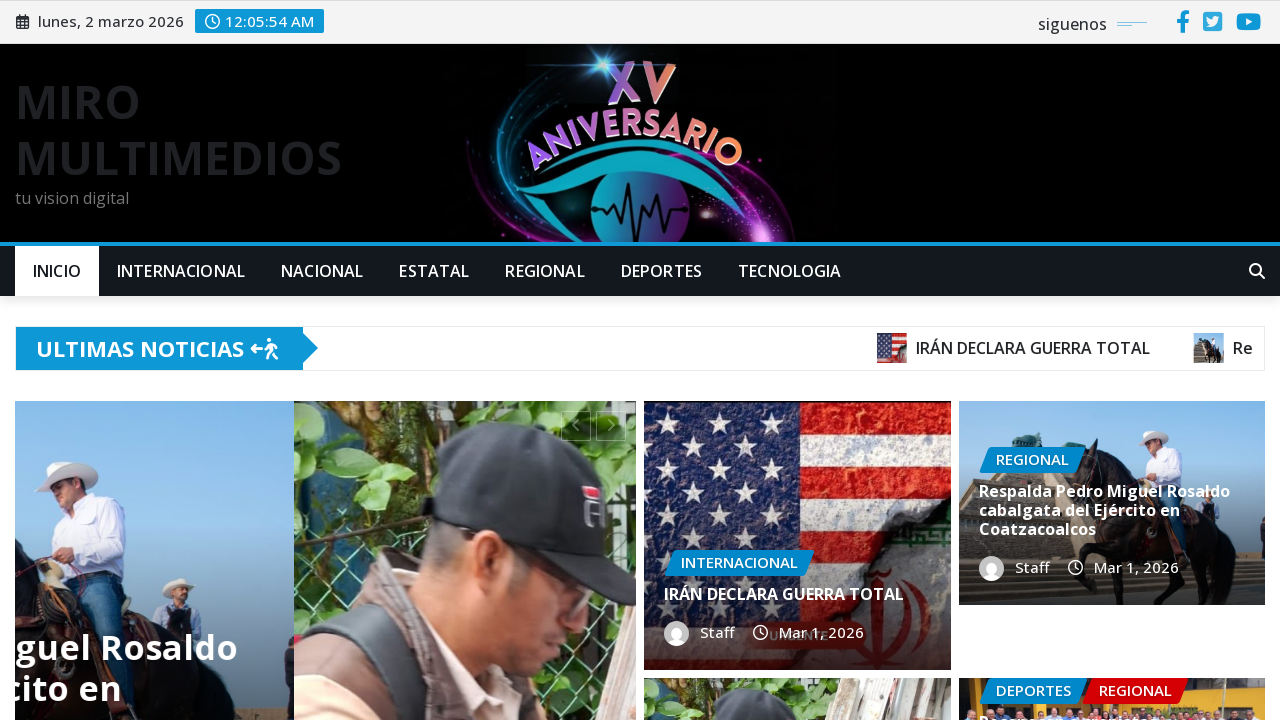

Navigated to Miro Radio website
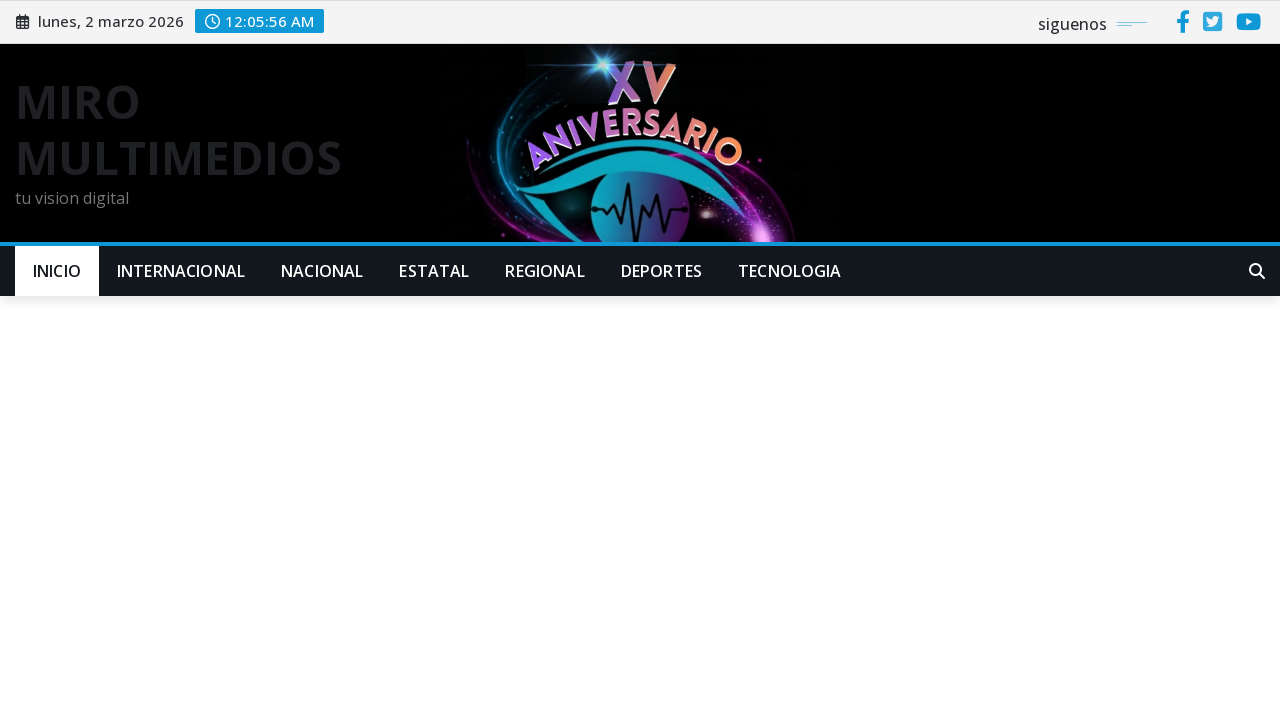

News article element became visible on the page
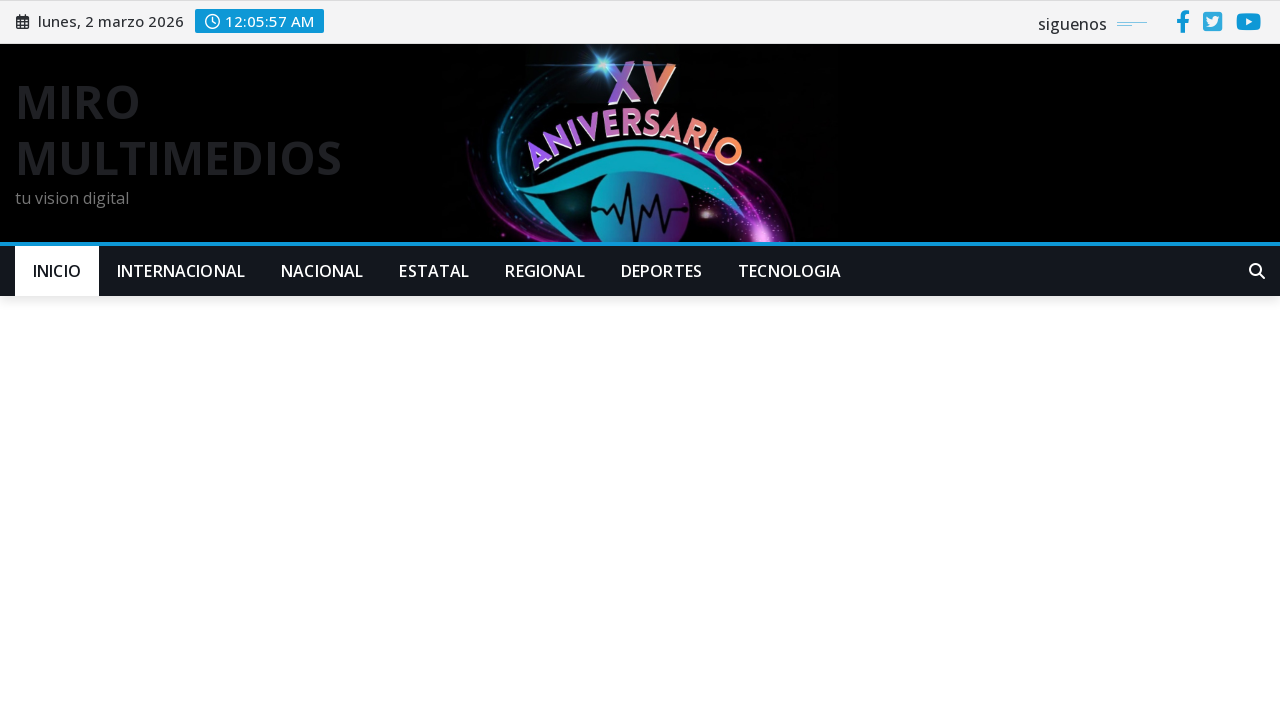

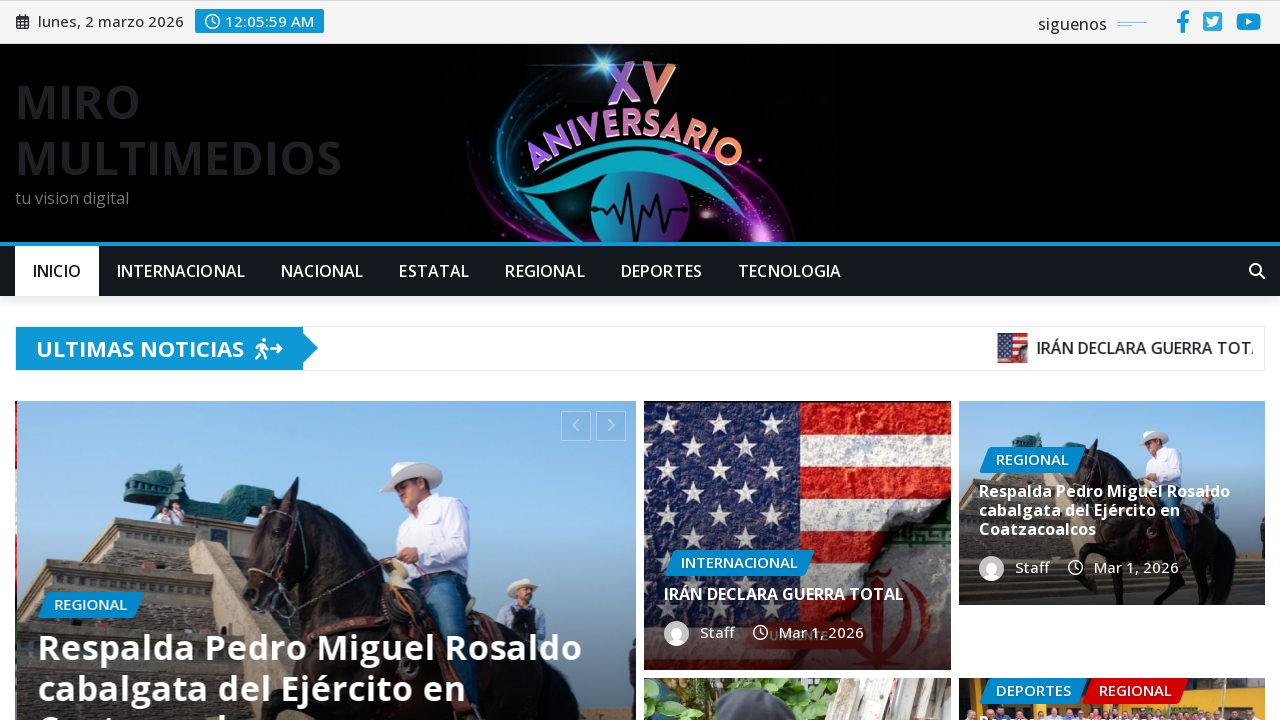